Tests clicking the About link in the navigation menu scrolls to the About section

Starting URL: https://hammadrashid1997.github.io/Portfolio/

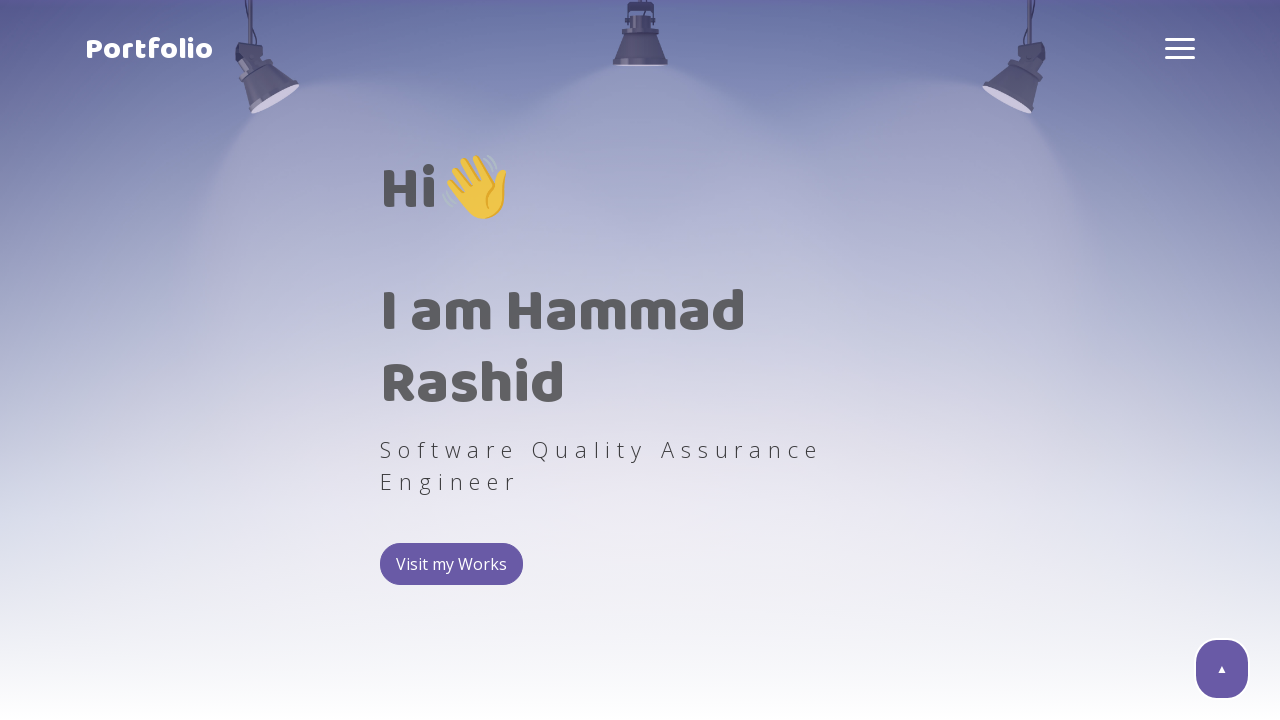

Hamburger menu button is visible
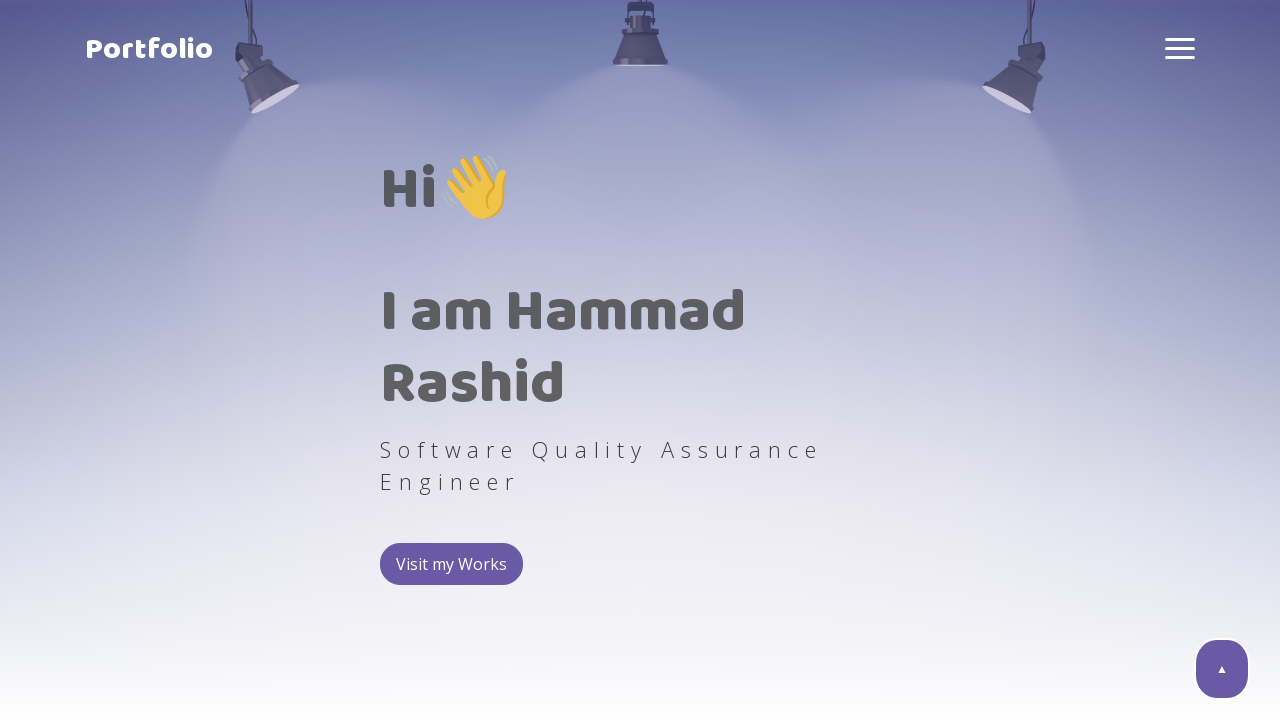

Clicked hamburger menu button to open navigation at (1180, 48) on .hamburger-box
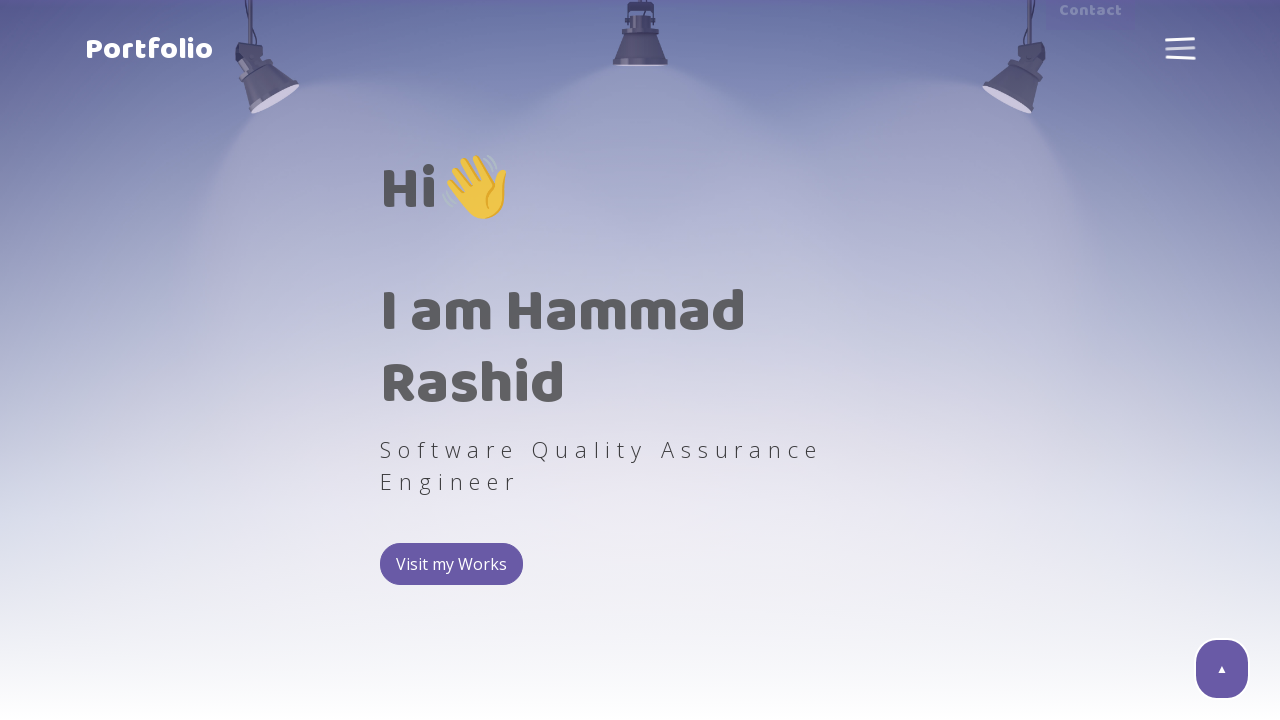

Navigation menu is now active
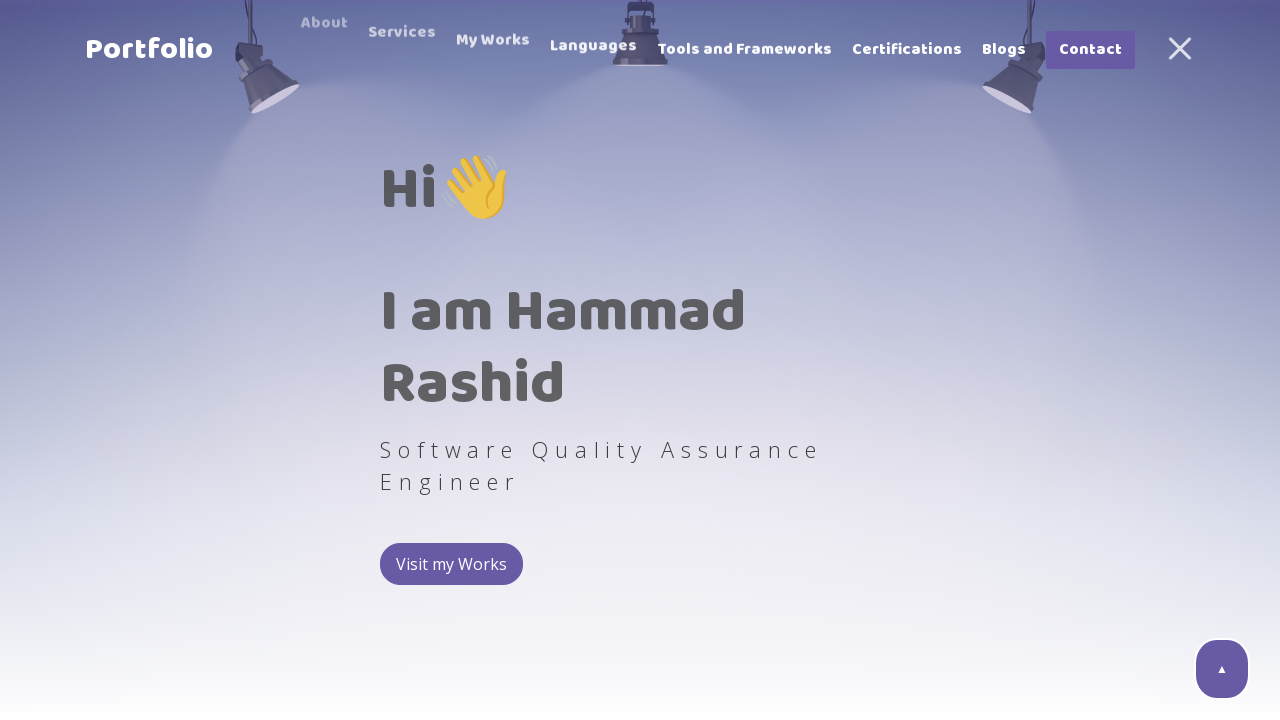

Clicked About link in navigation menu at (324, 50) on .link:has-text('About')
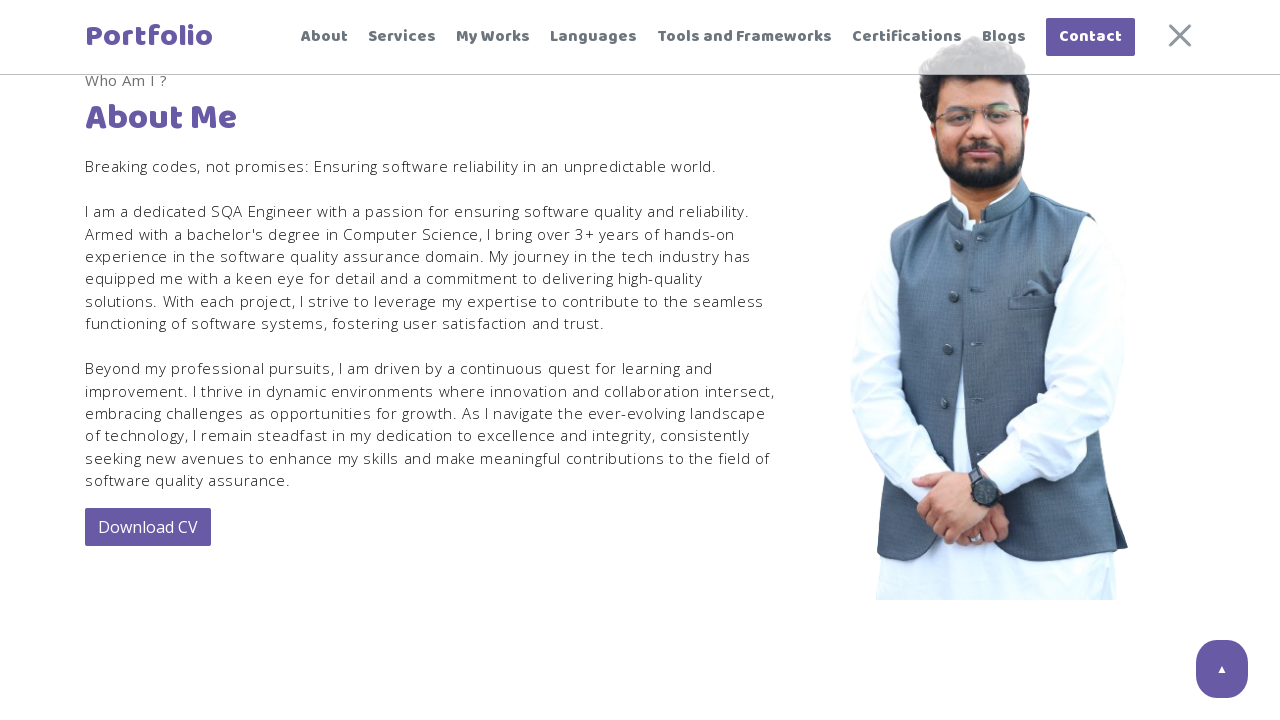

About section loaded
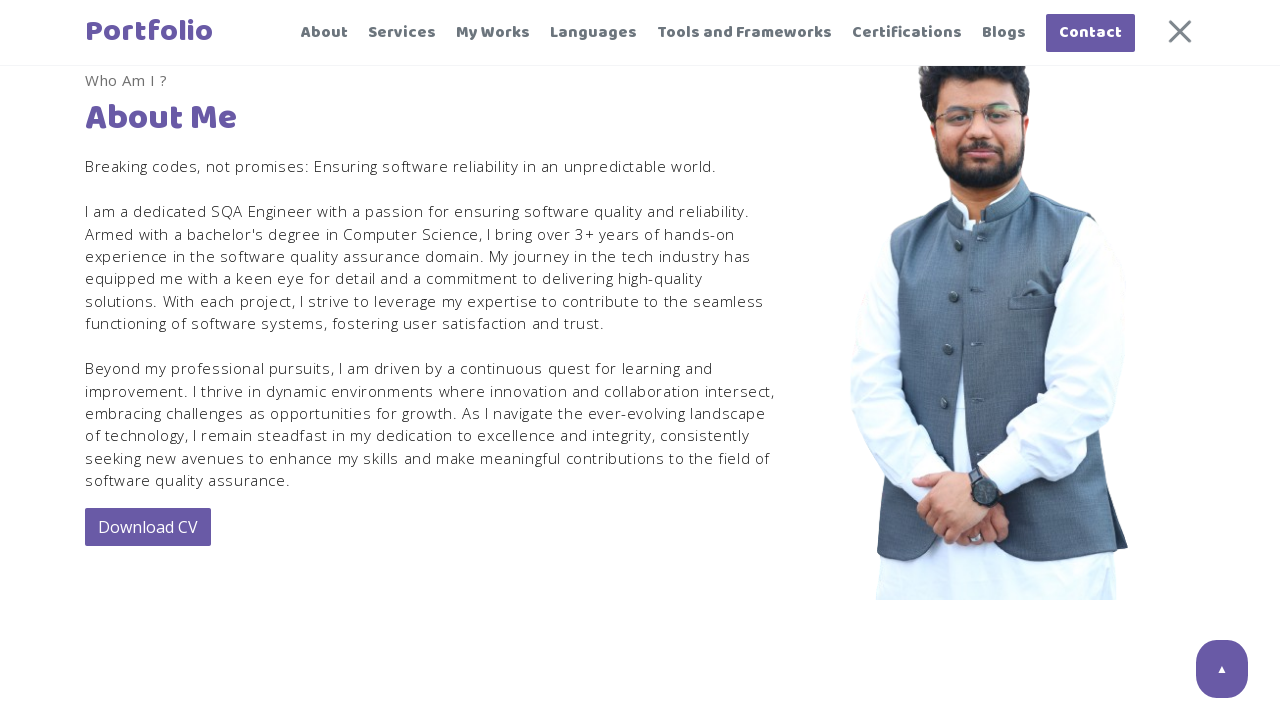

Verified About section is visible - page scrolled to About section
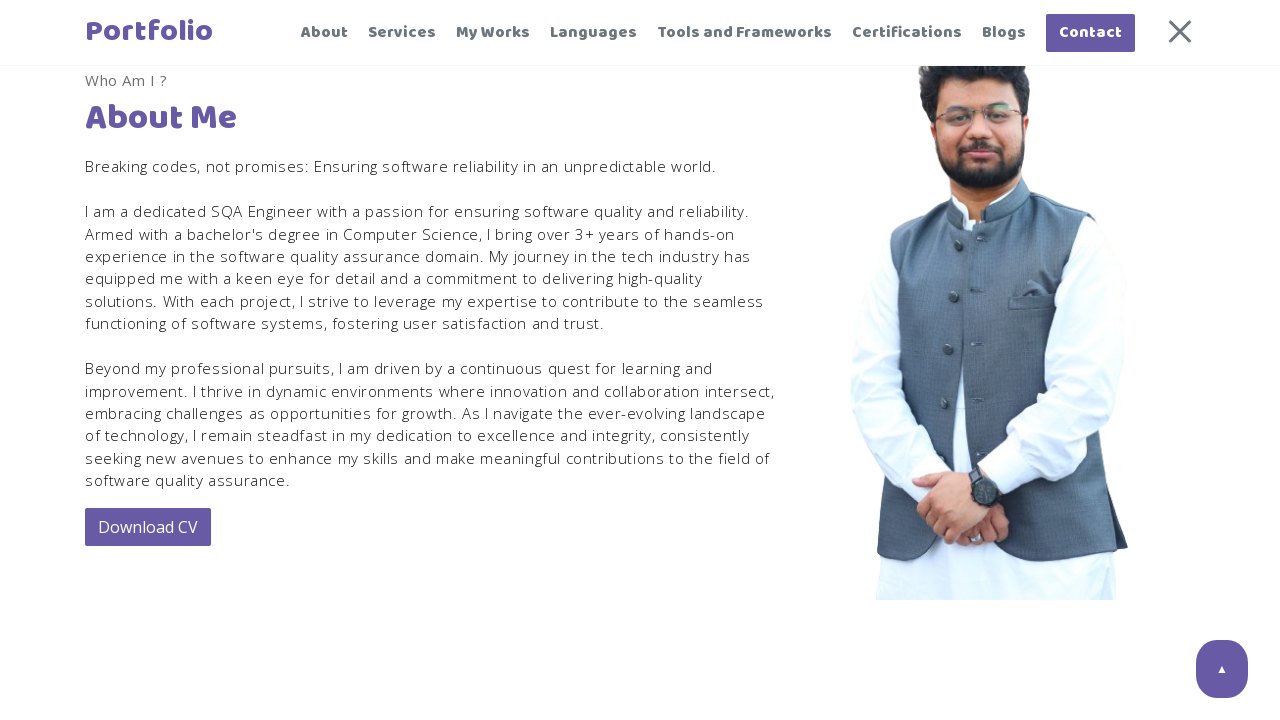

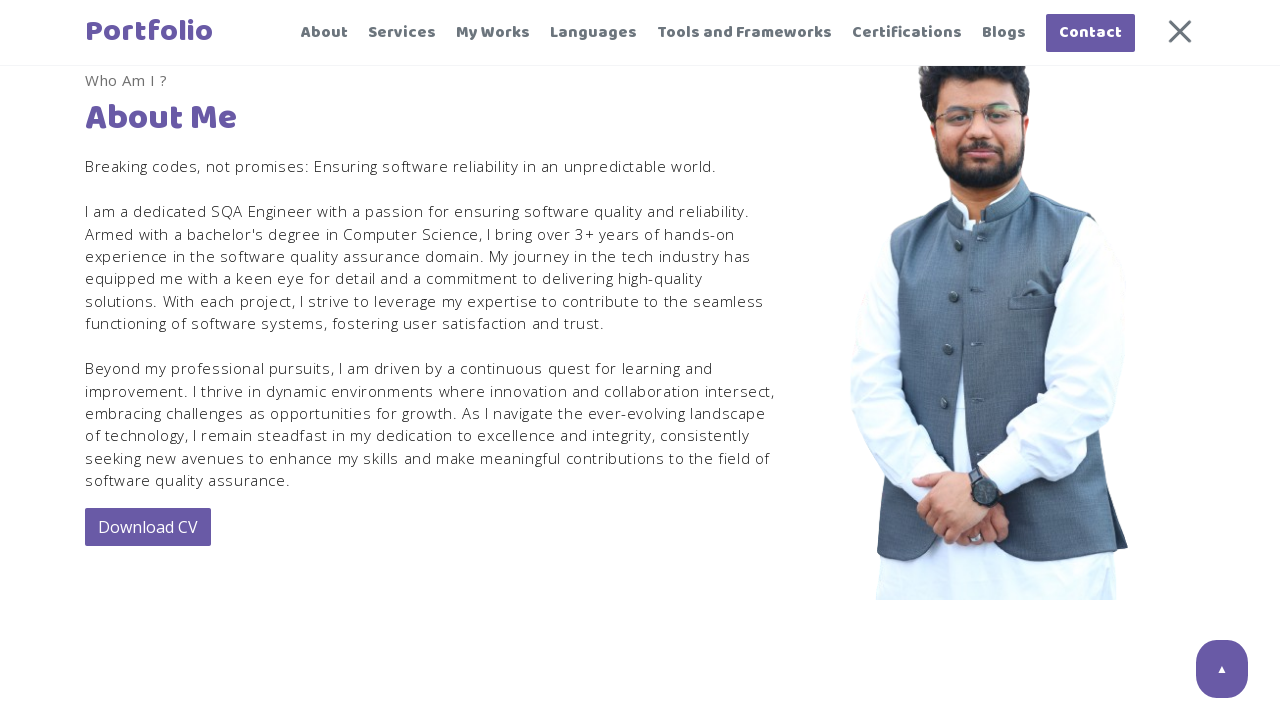